Navigates to the Korean Health Insurance Review & Assessment Service rules page and clicks on the notice information (고시정보) tab

Starting URL: http://rulesvc.hira.or.kr/lmxsrv/main/main.srv

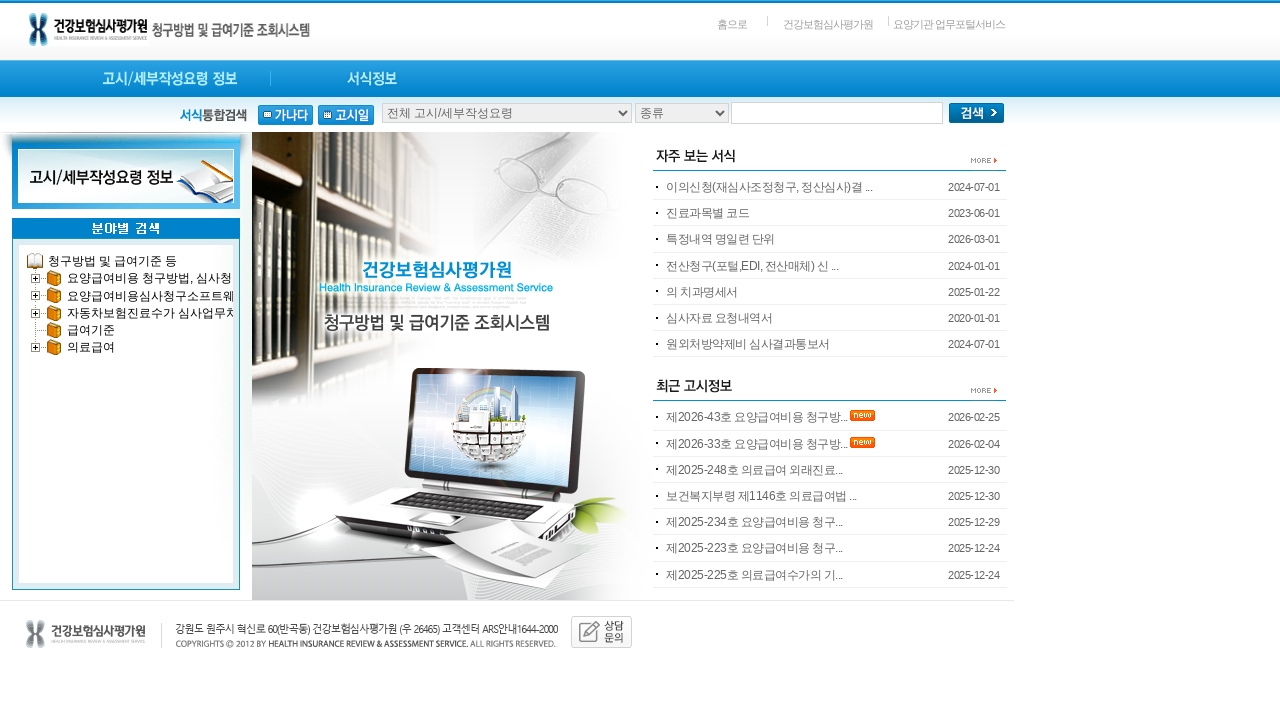

Navigated to Korean Health Insurance Review & Assessment Service rules page
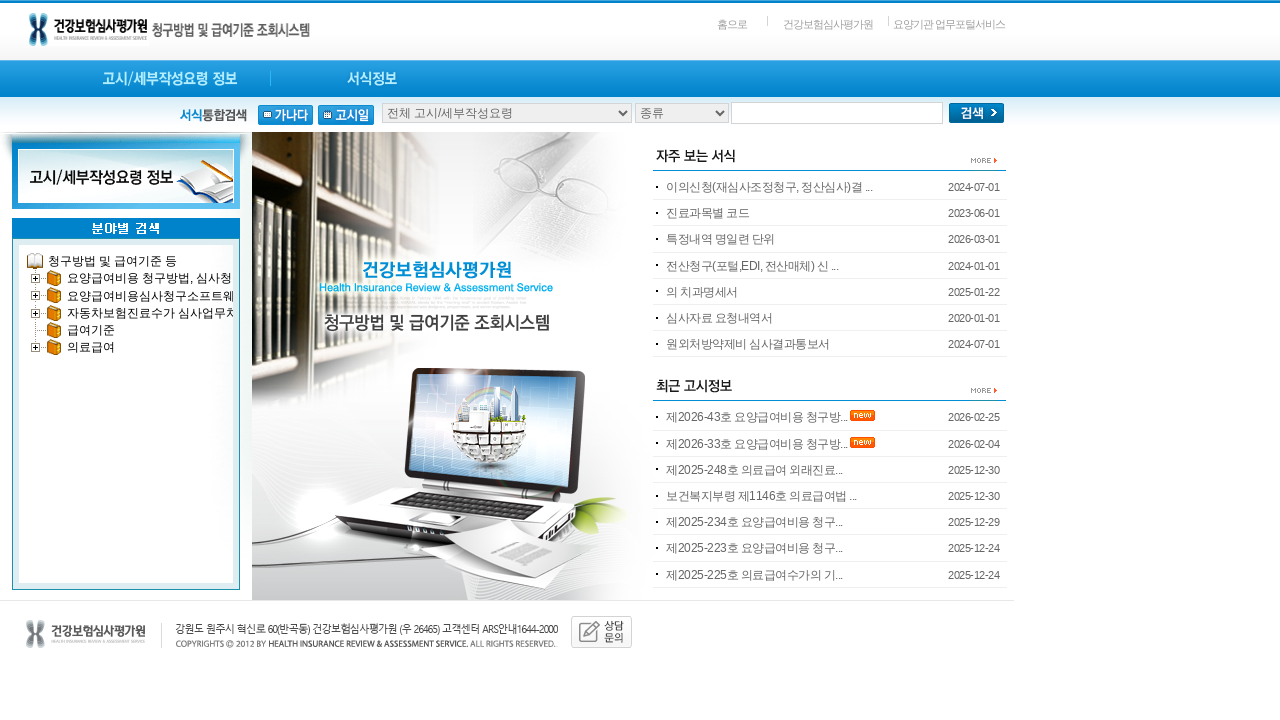

Page loaded with networkidle state
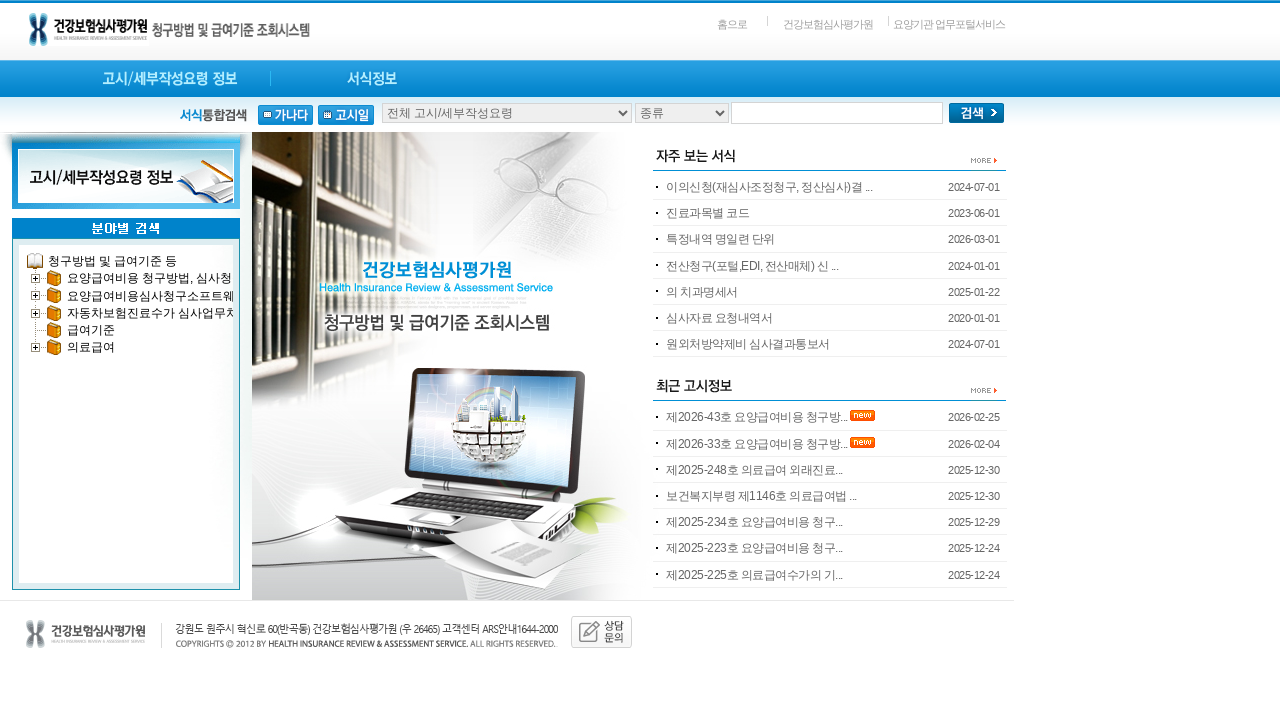

Clicked on notice information (고시정보) tab using menu_go function
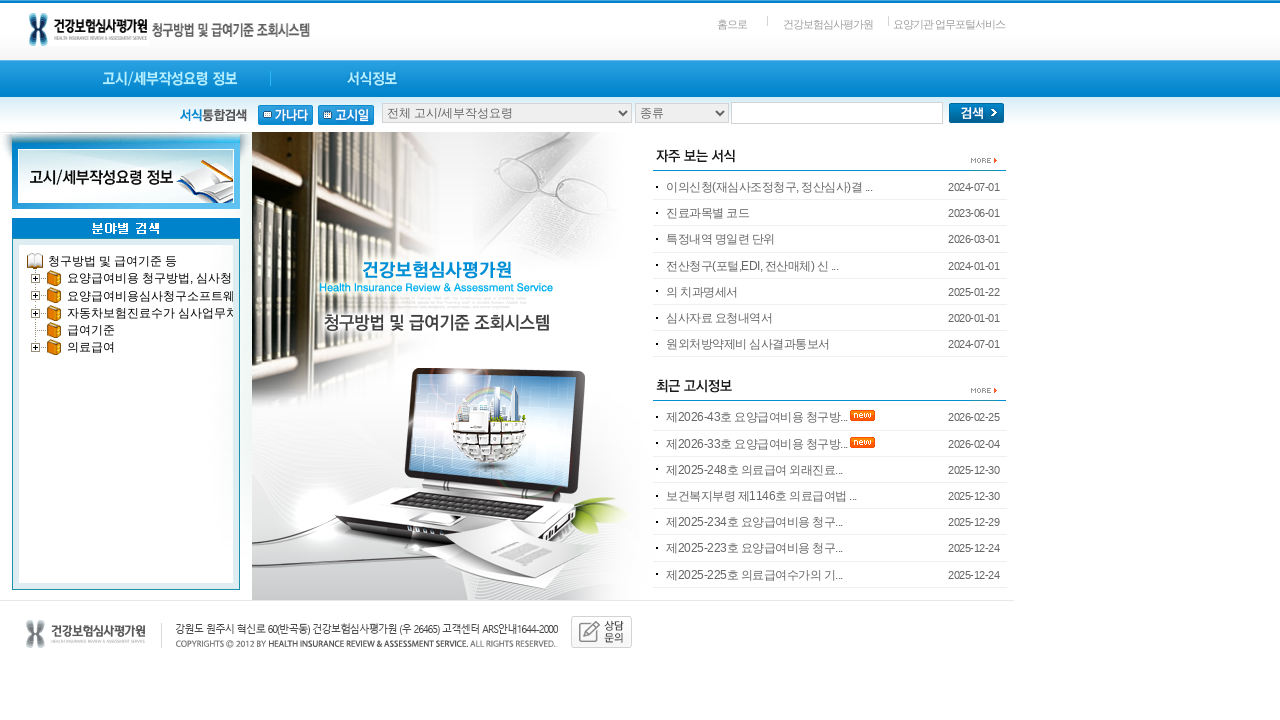

Content loaded after notice information tab click
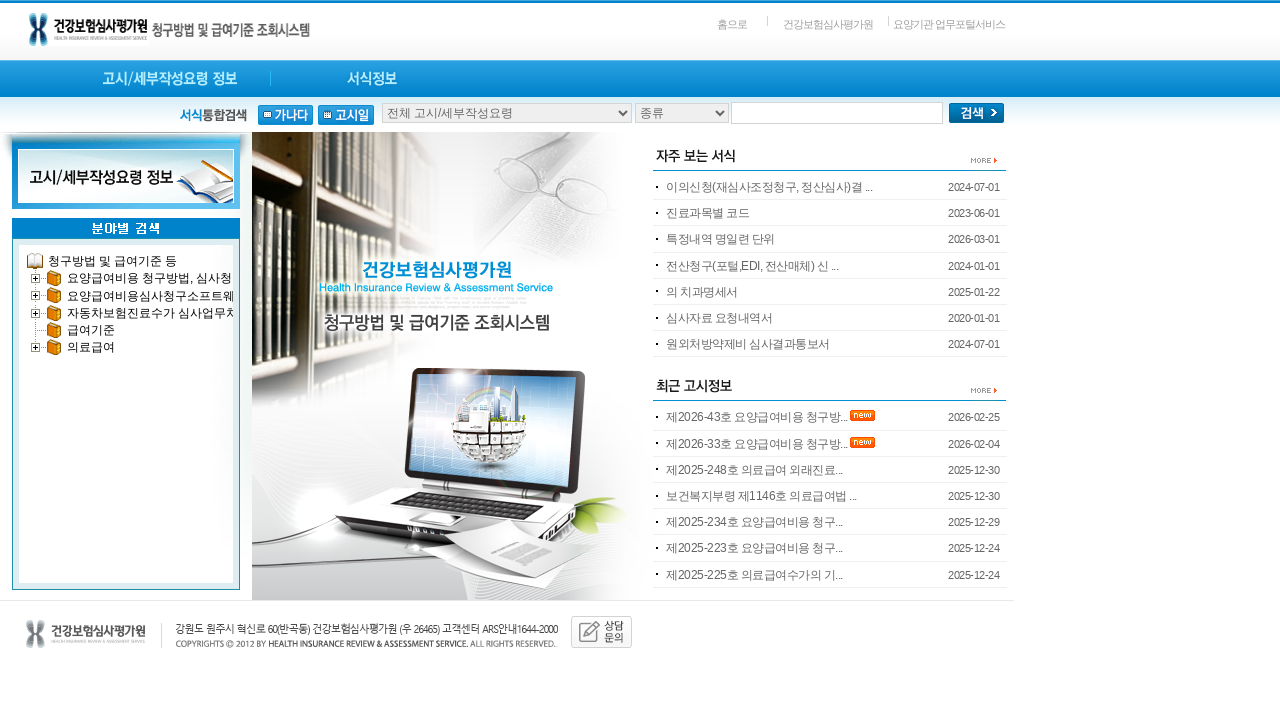

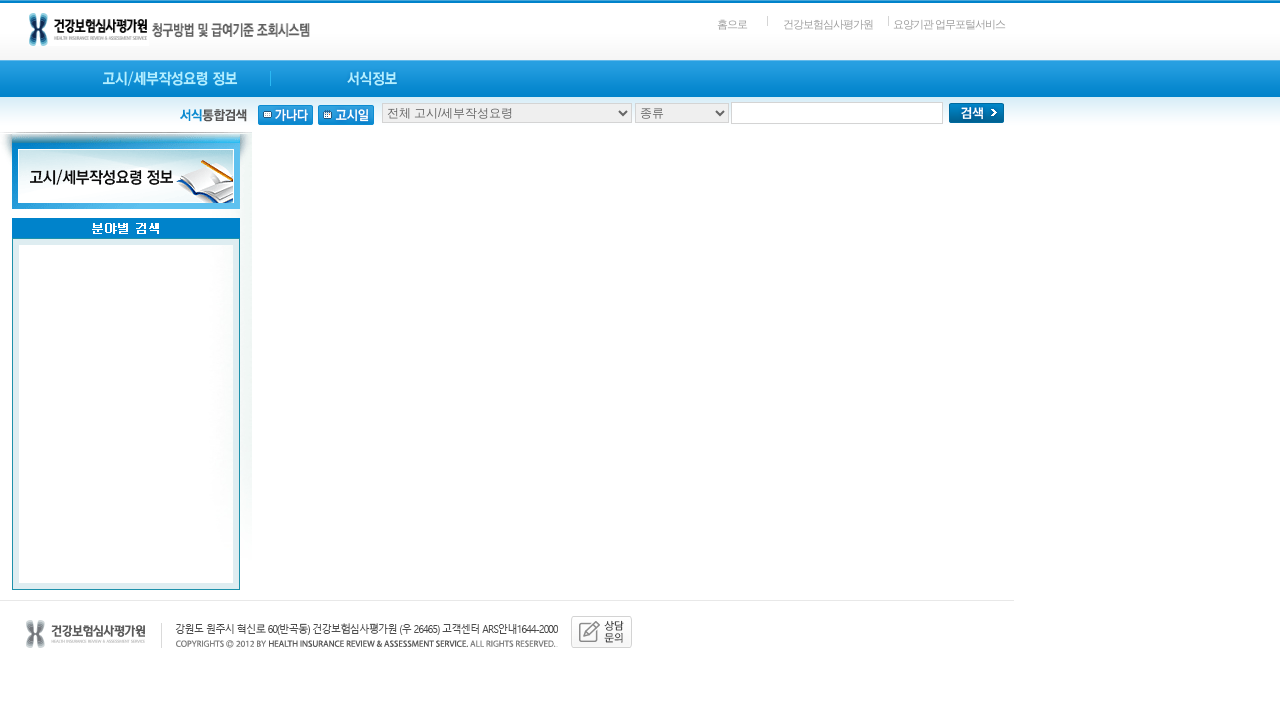